Navigates to Tokopedia search results for "bimoli" and scrolls through the page to load product listings dynamically.

Starting URL: https://www.tokopedia.com/search?st=&q=bimoli&srp_component_id=02.01.00.00&srp_page_id=&srp_page_title=&navsource=

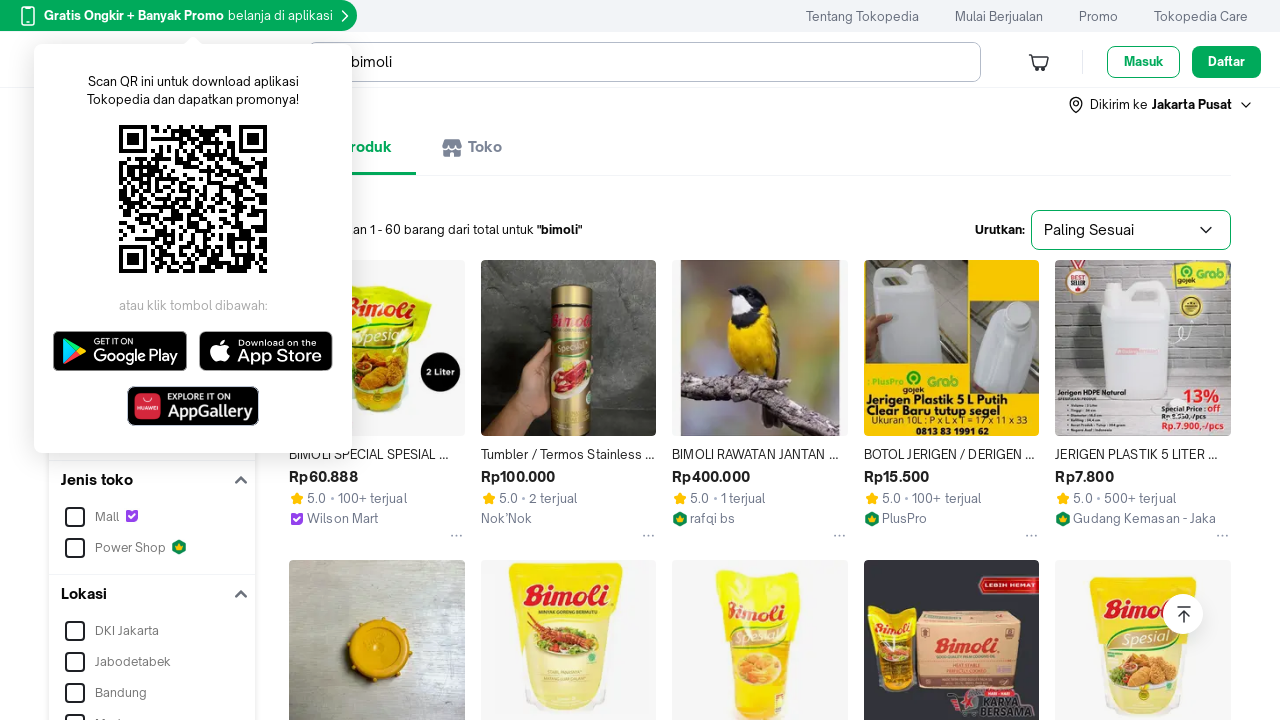

Scrolled to position 700px to load more products
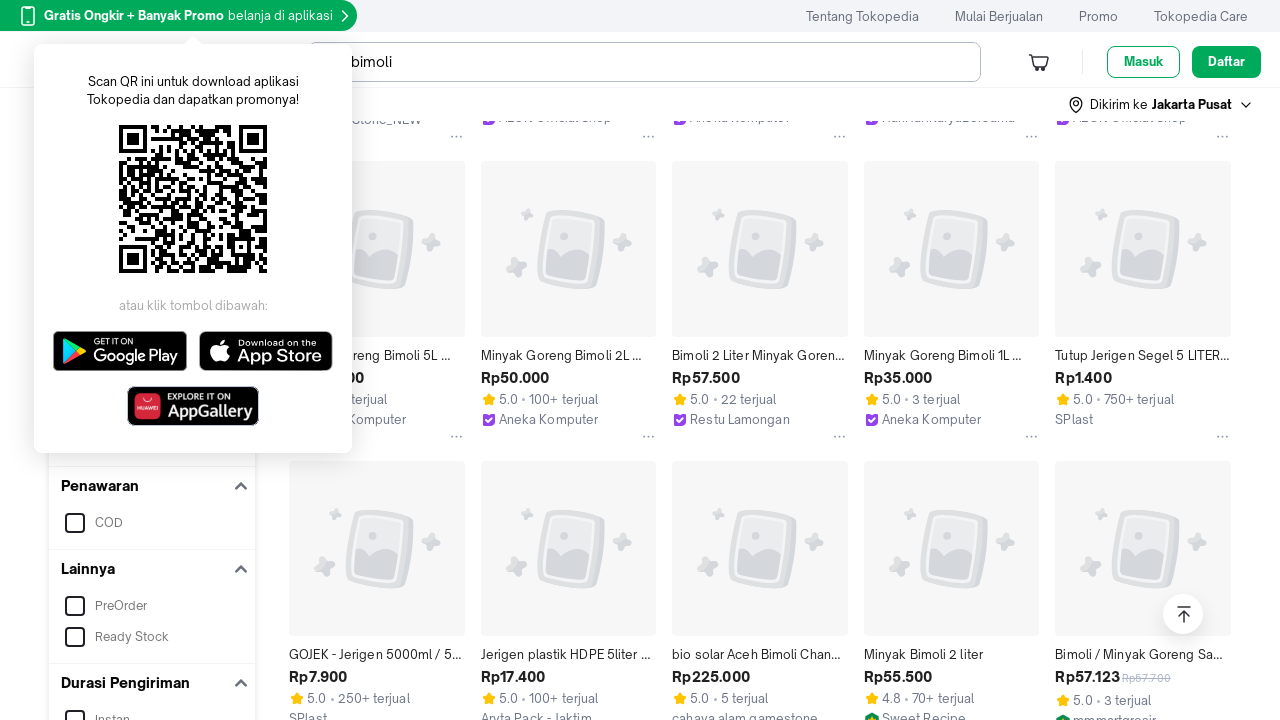

Waited 1 second for products to load at scroll position 700px
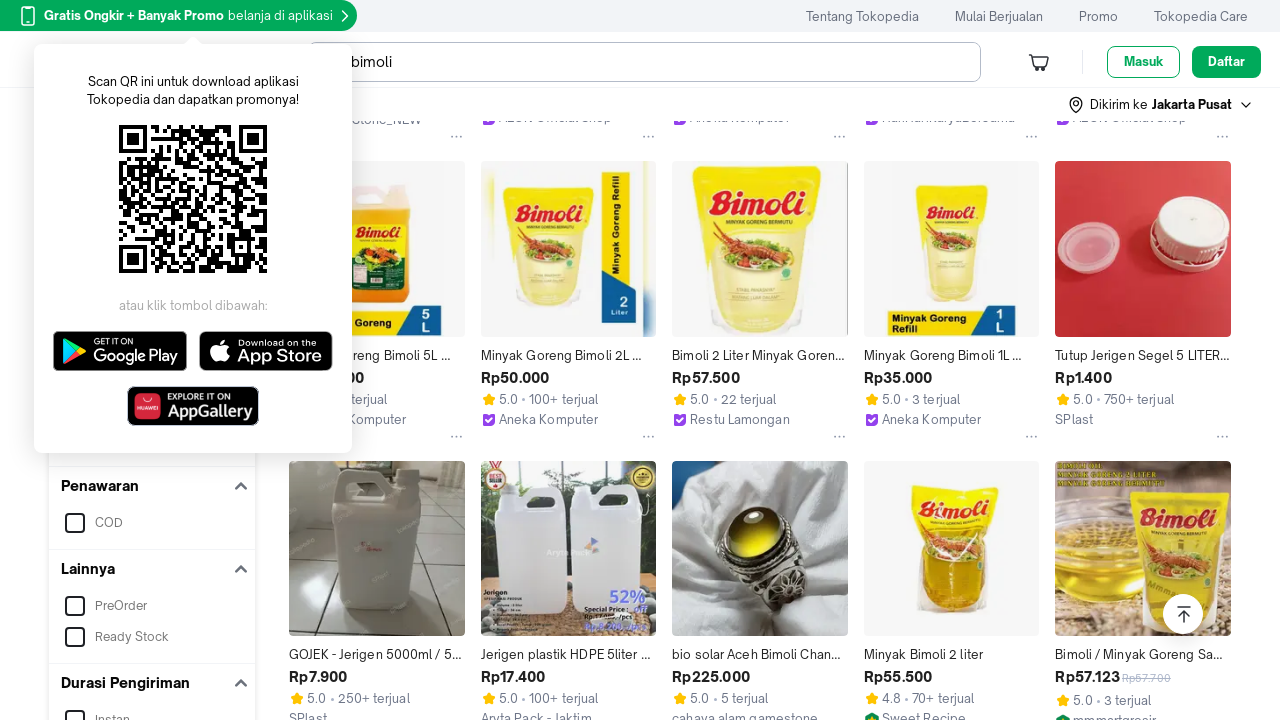

Scrolled to position 1400px to load more products
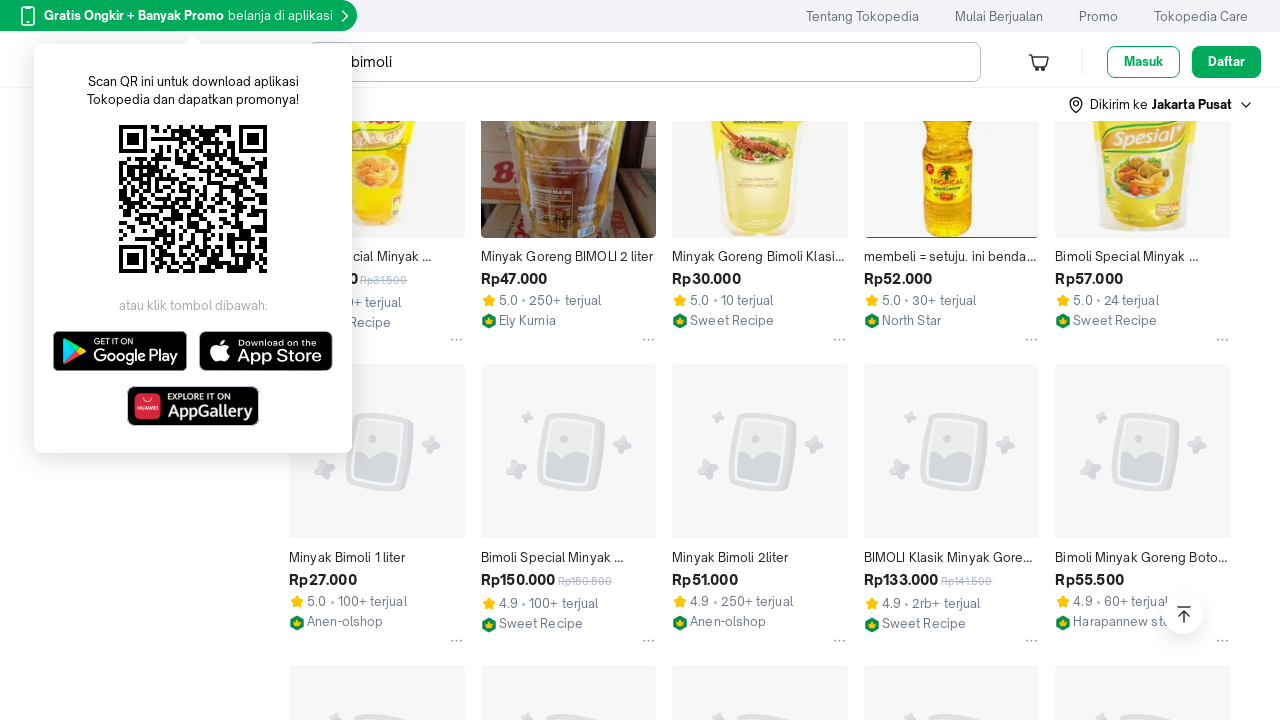

Waited 1 second for products to load at scroll position 1400px
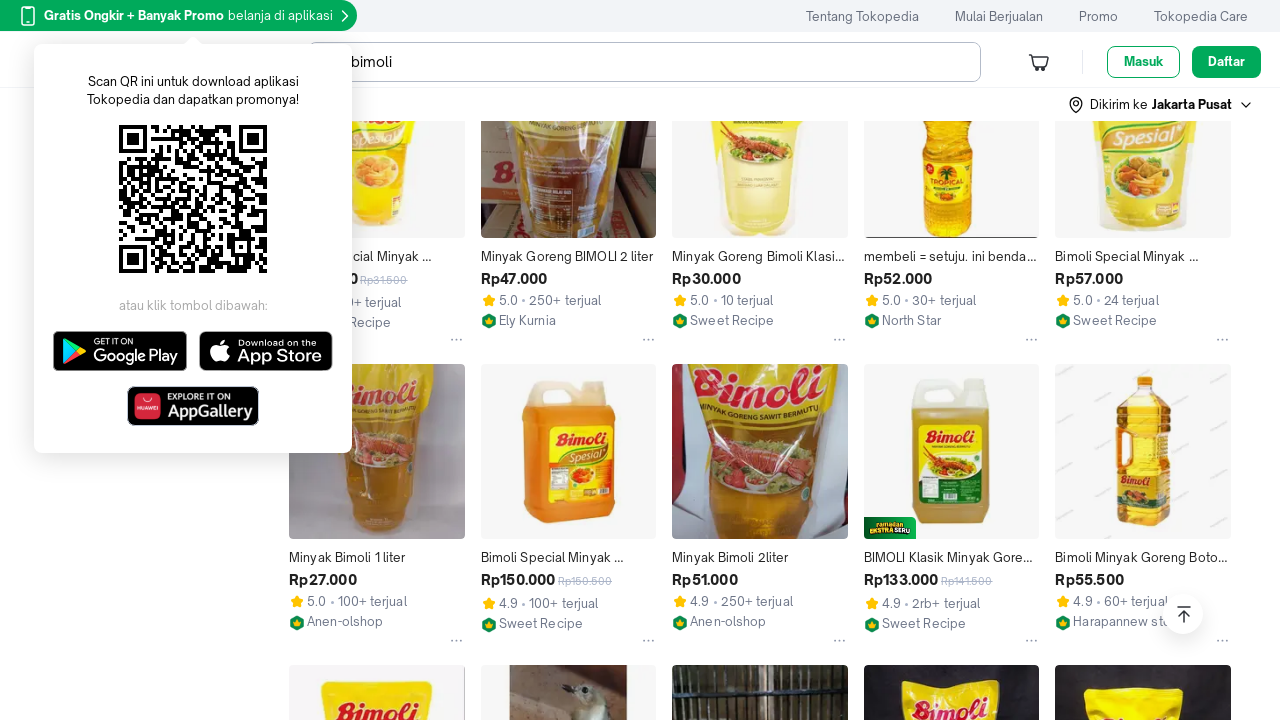

Scrolled to position 2100px to load more products
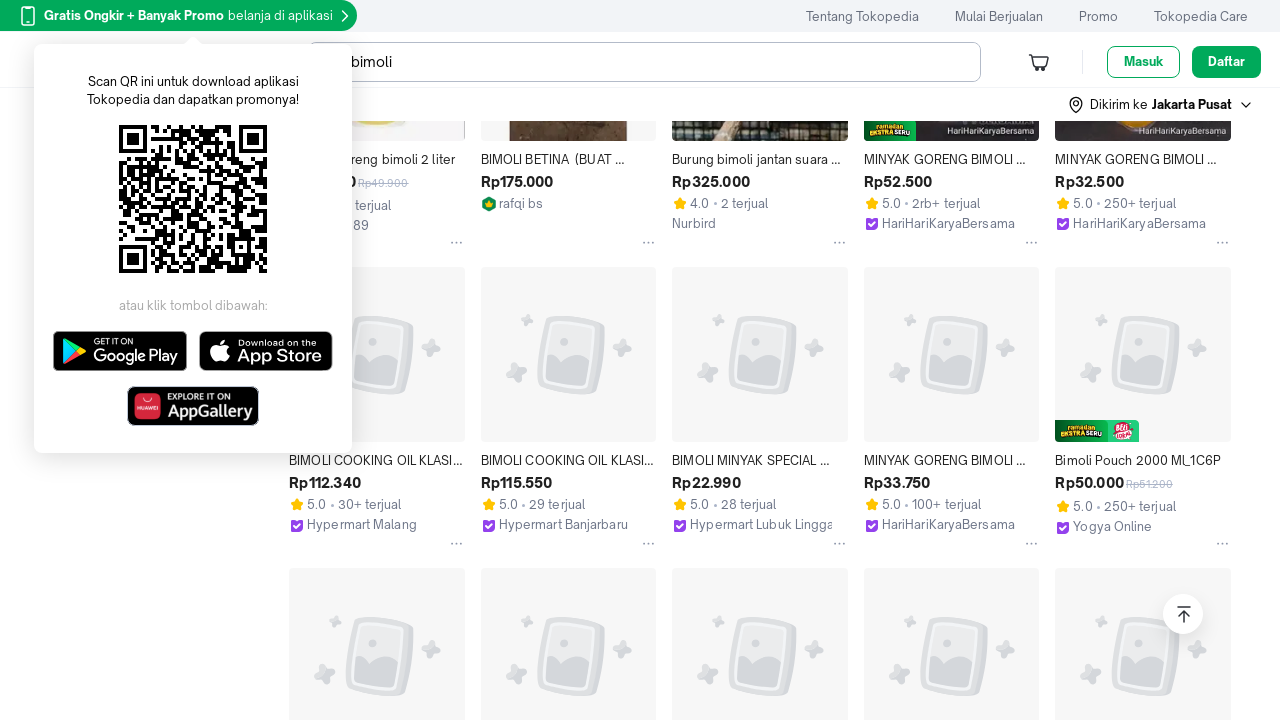

Waited 1 second for products to load at scroll position 2100px
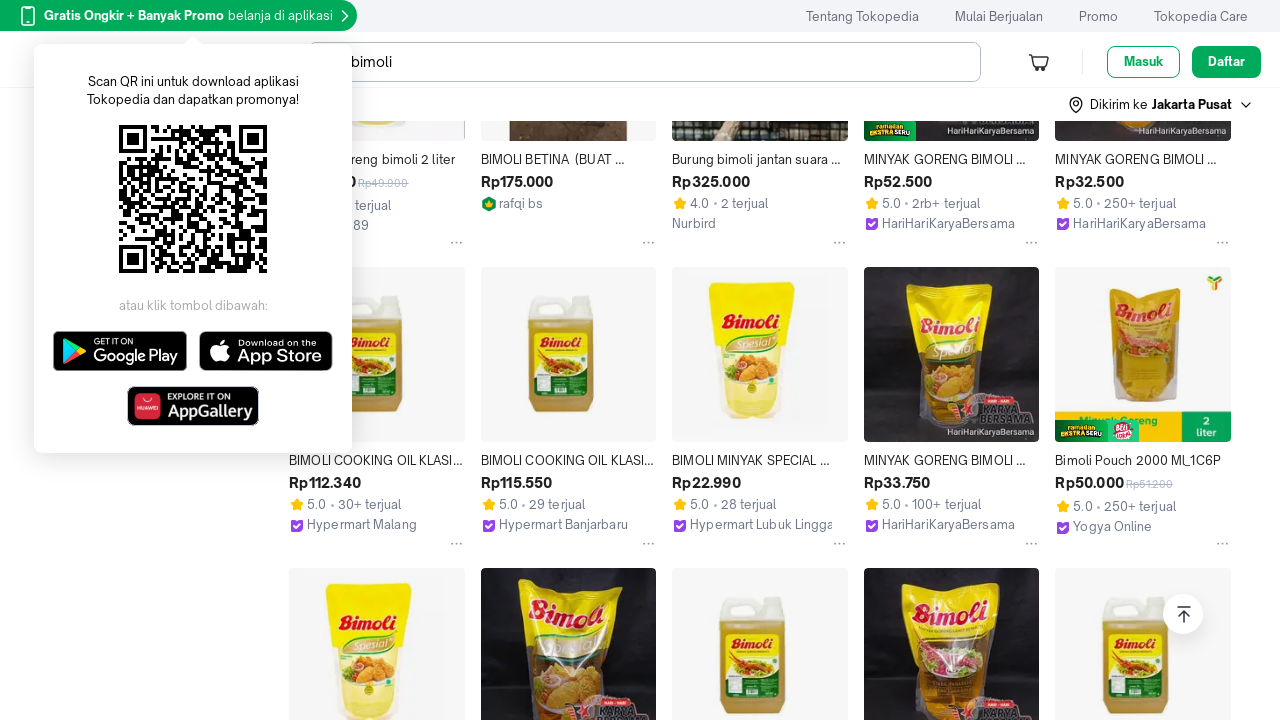

Scrolled to position 2800px to load more products
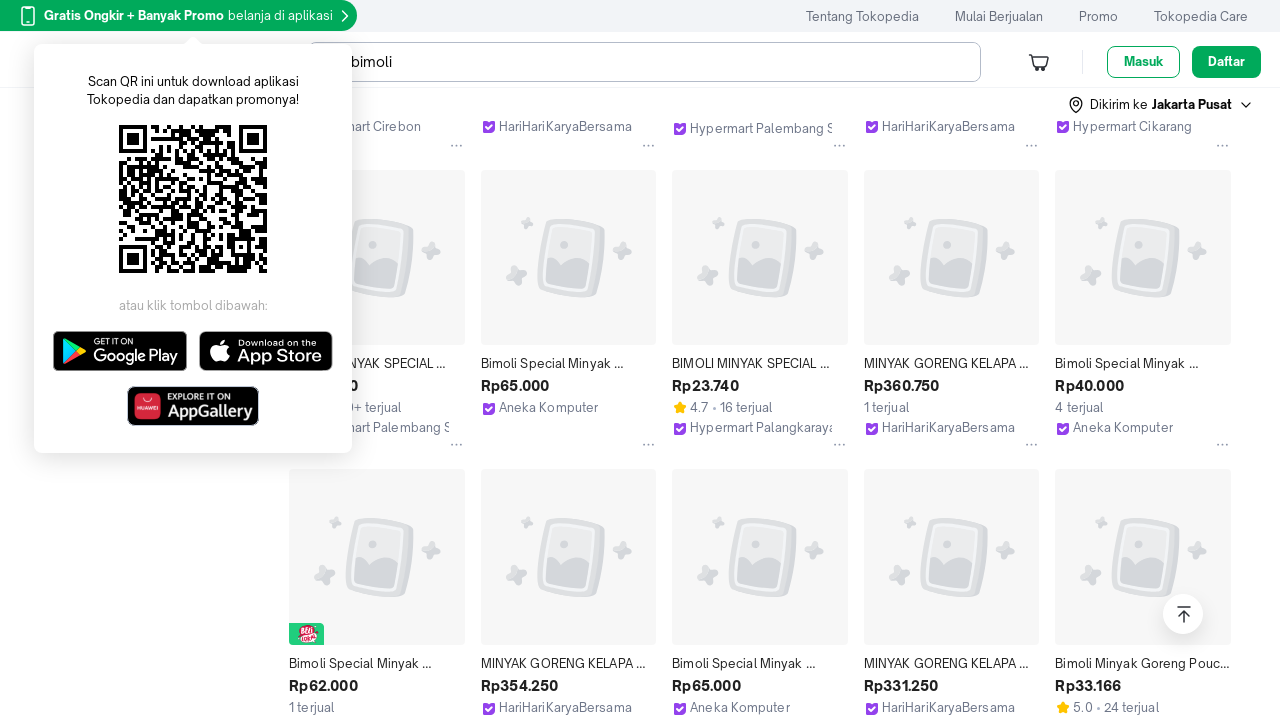

Waited 1 second for products to load at scroll position 2800px
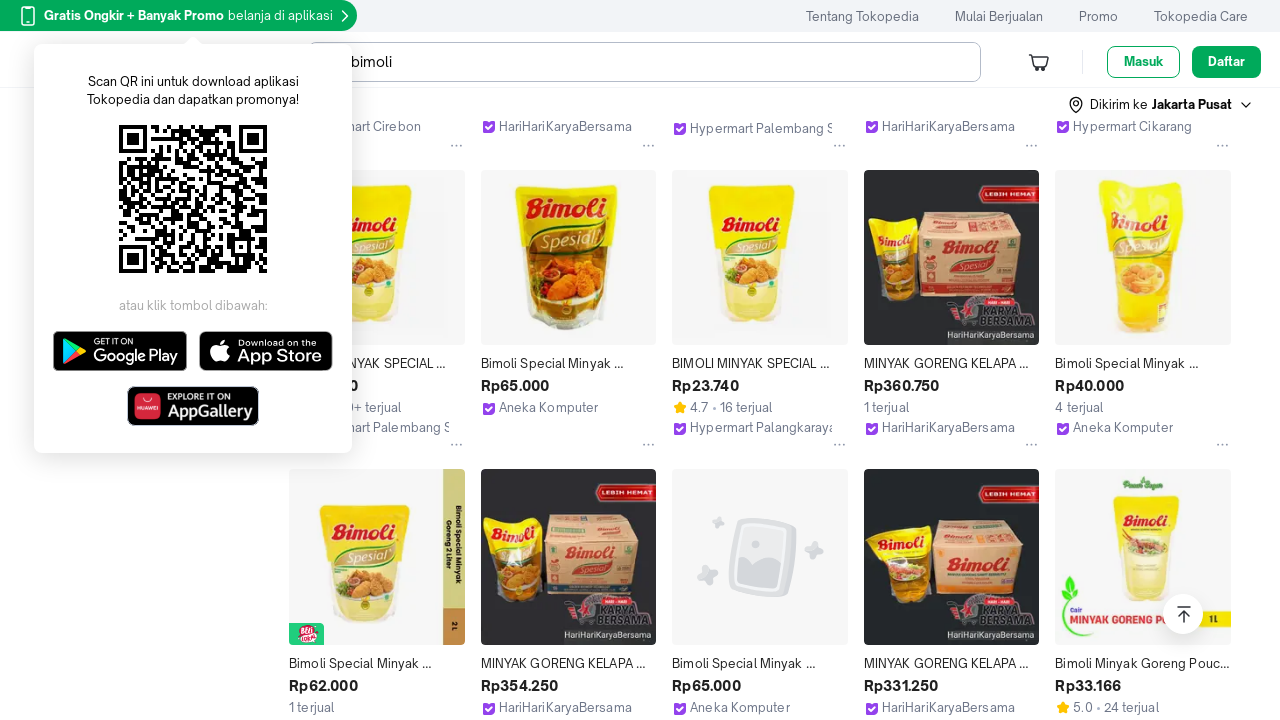

Scrolled to position 3500px to load more products
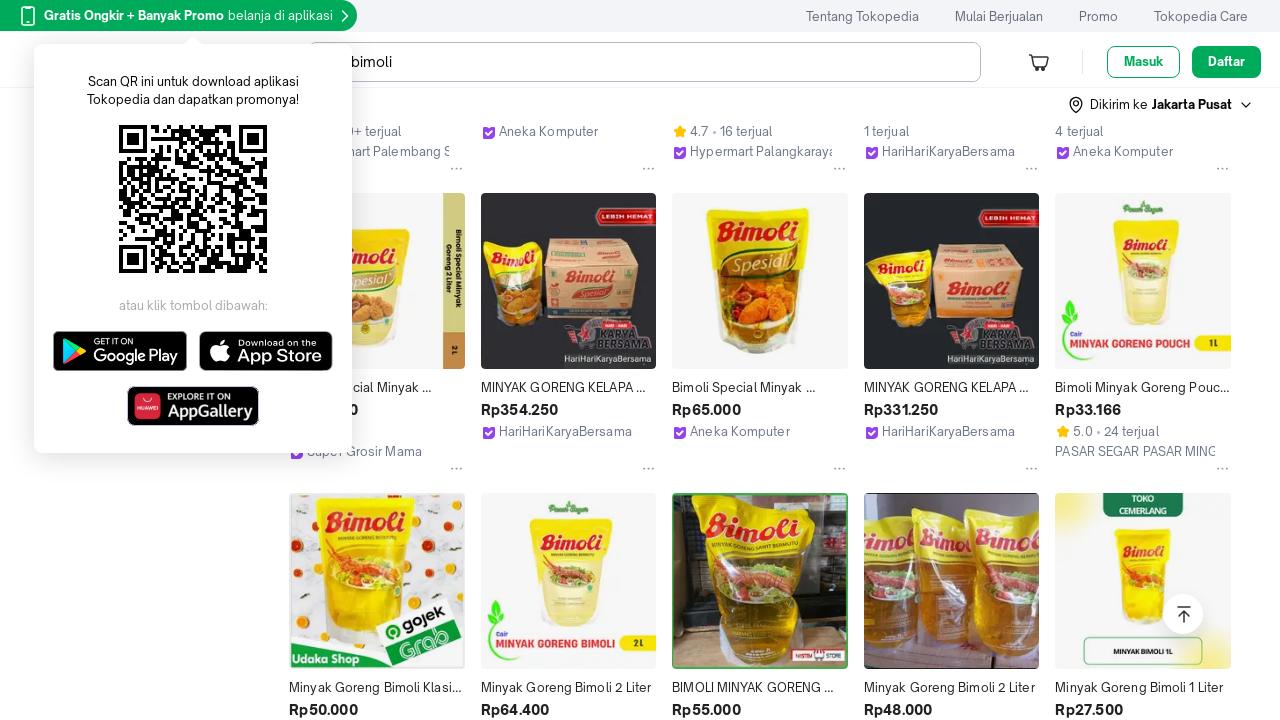

Waited 1 second for products to load at scroll position 3500px
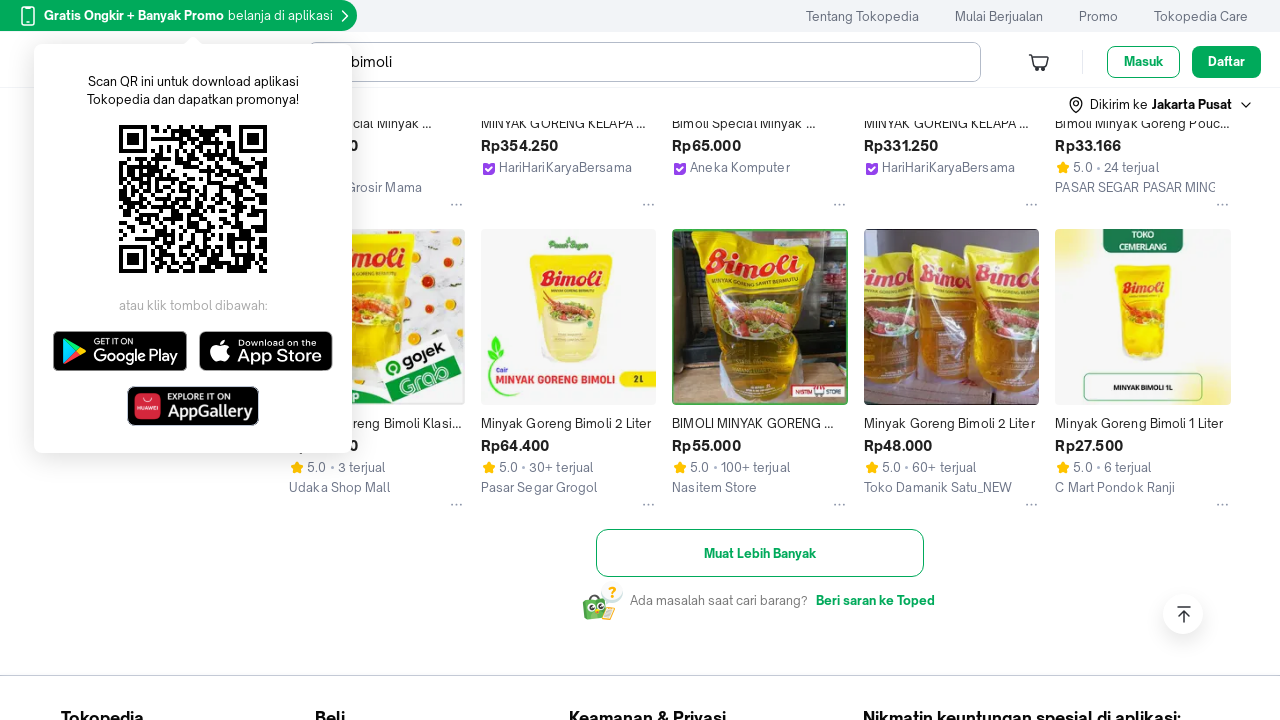

Scrolled to position 4200px to load more products
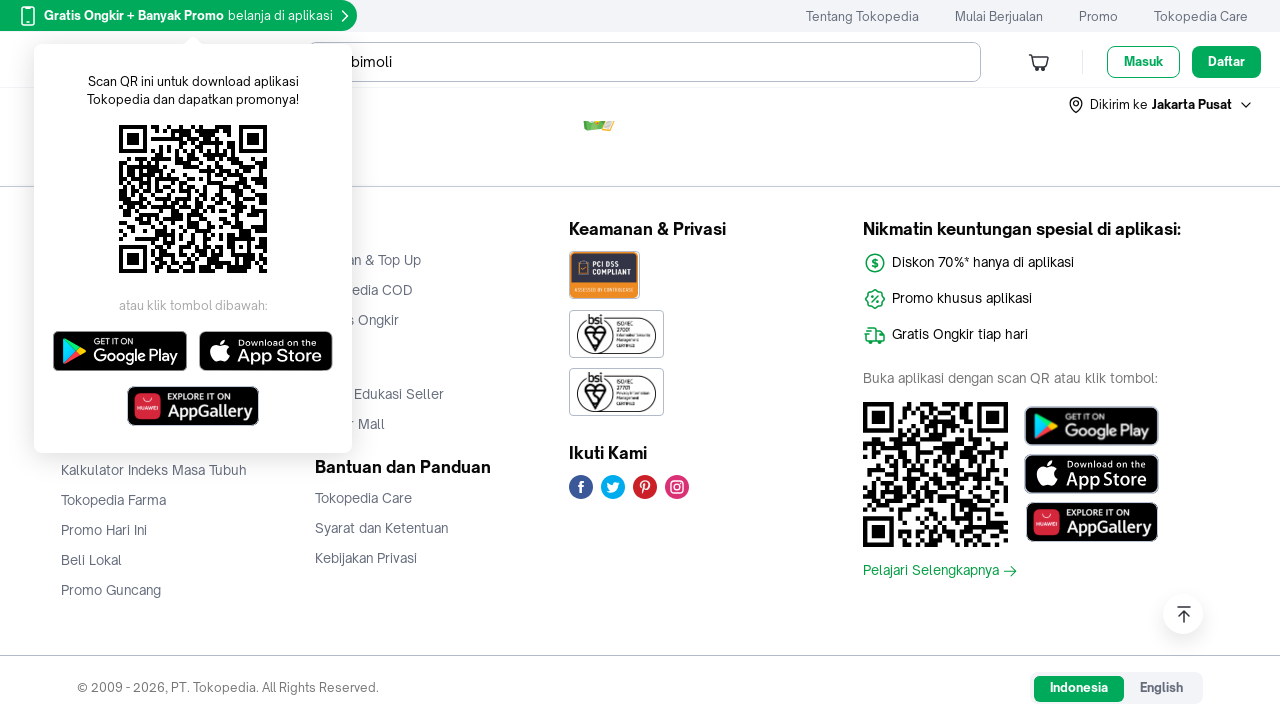

Waited 1 second for products to load at scroll position 4200px
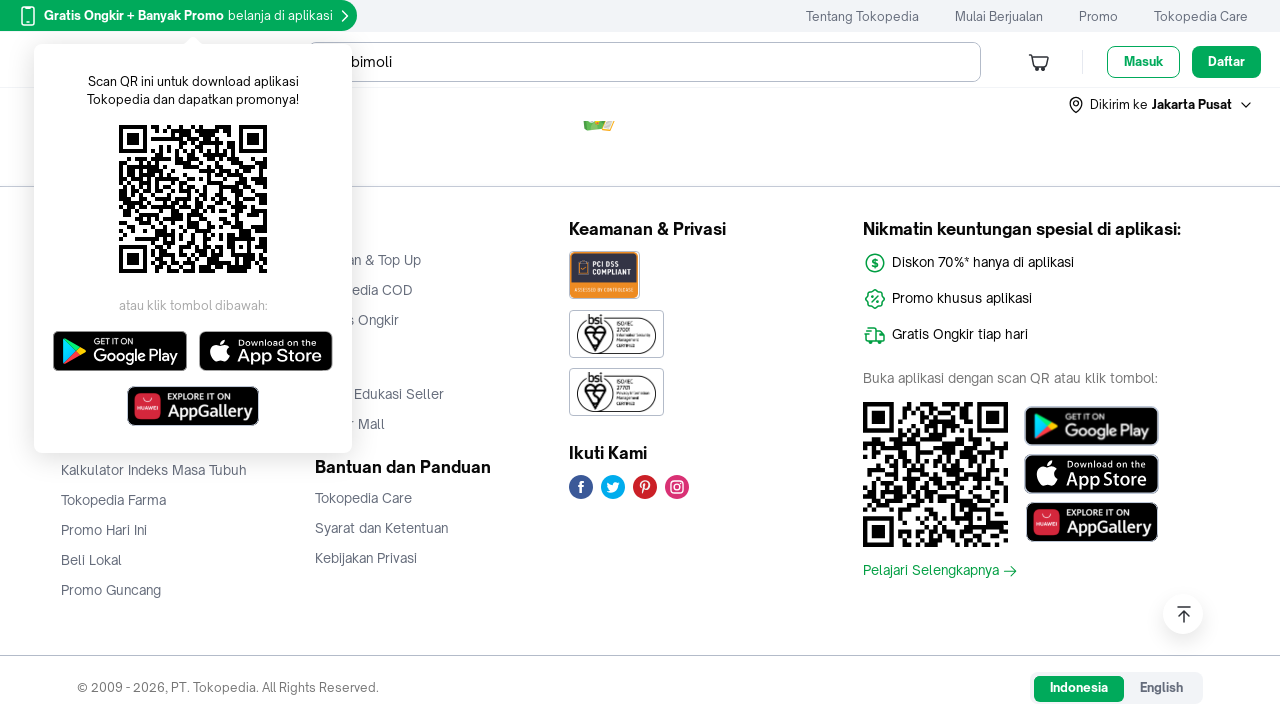

Scrolled to position 4900px to load more products
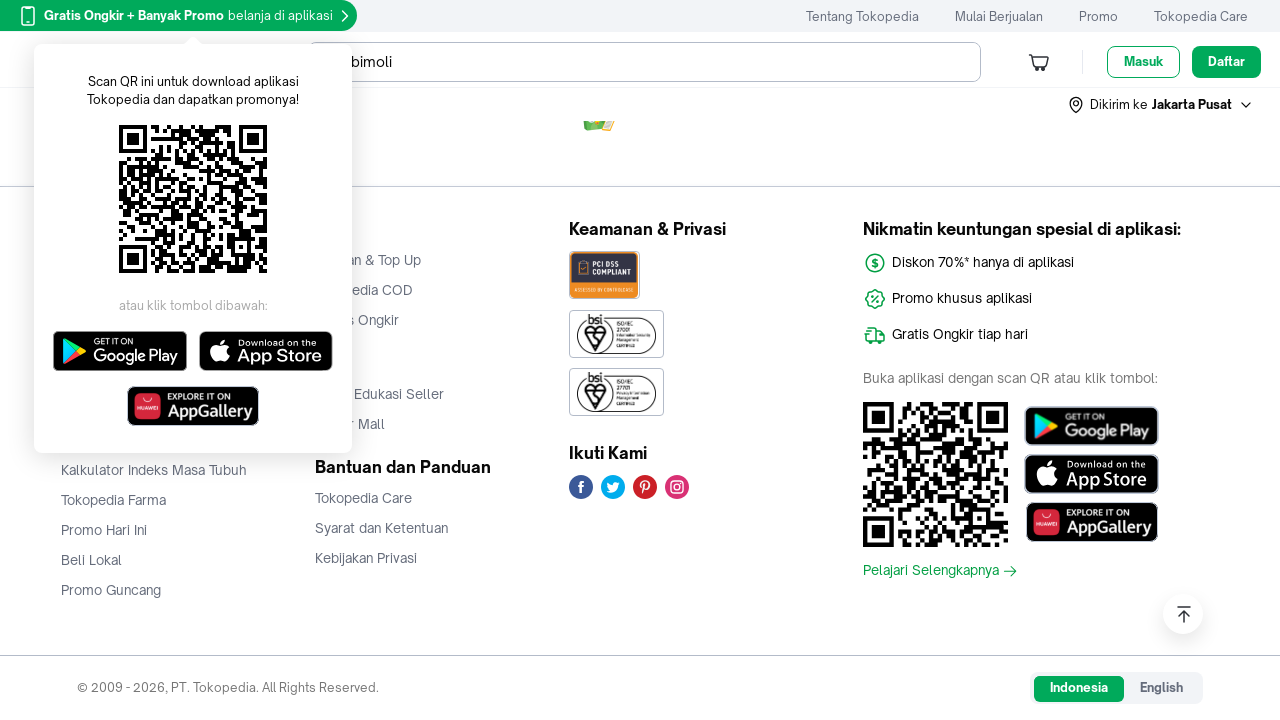

Waited 1 second for products to load at scroll position 4900px
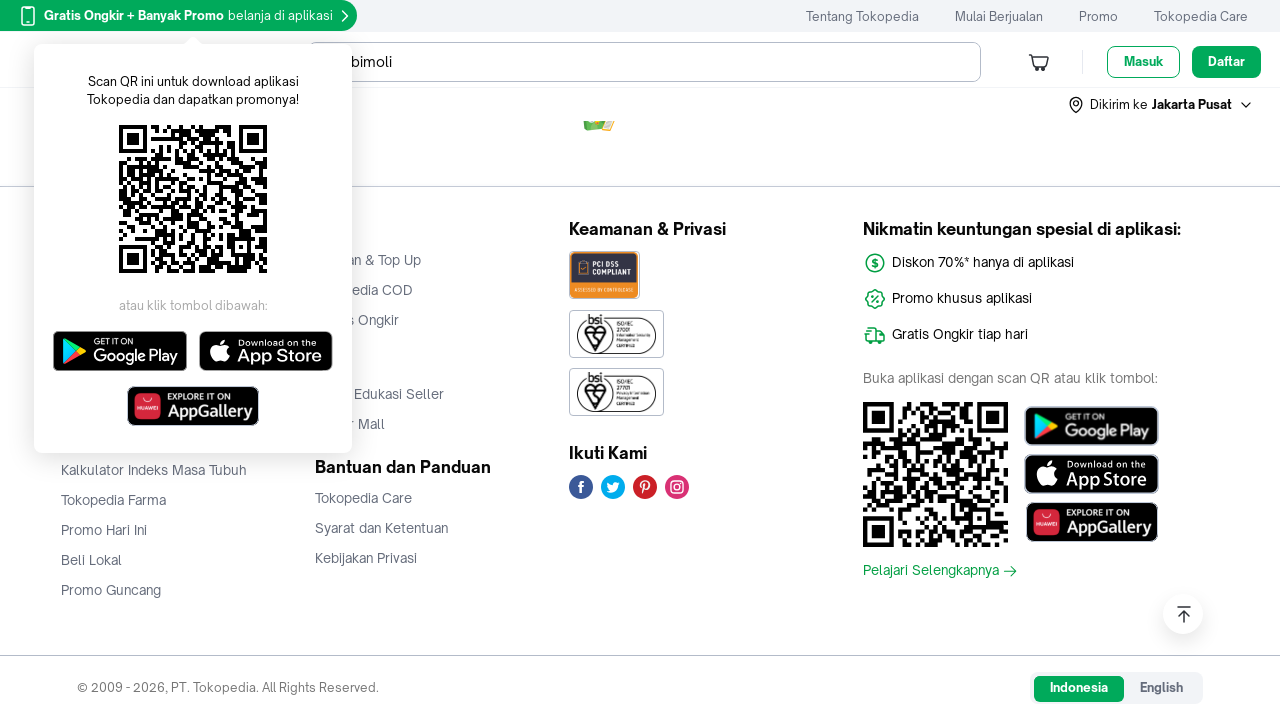

Scrolled to position 5600px to load more products
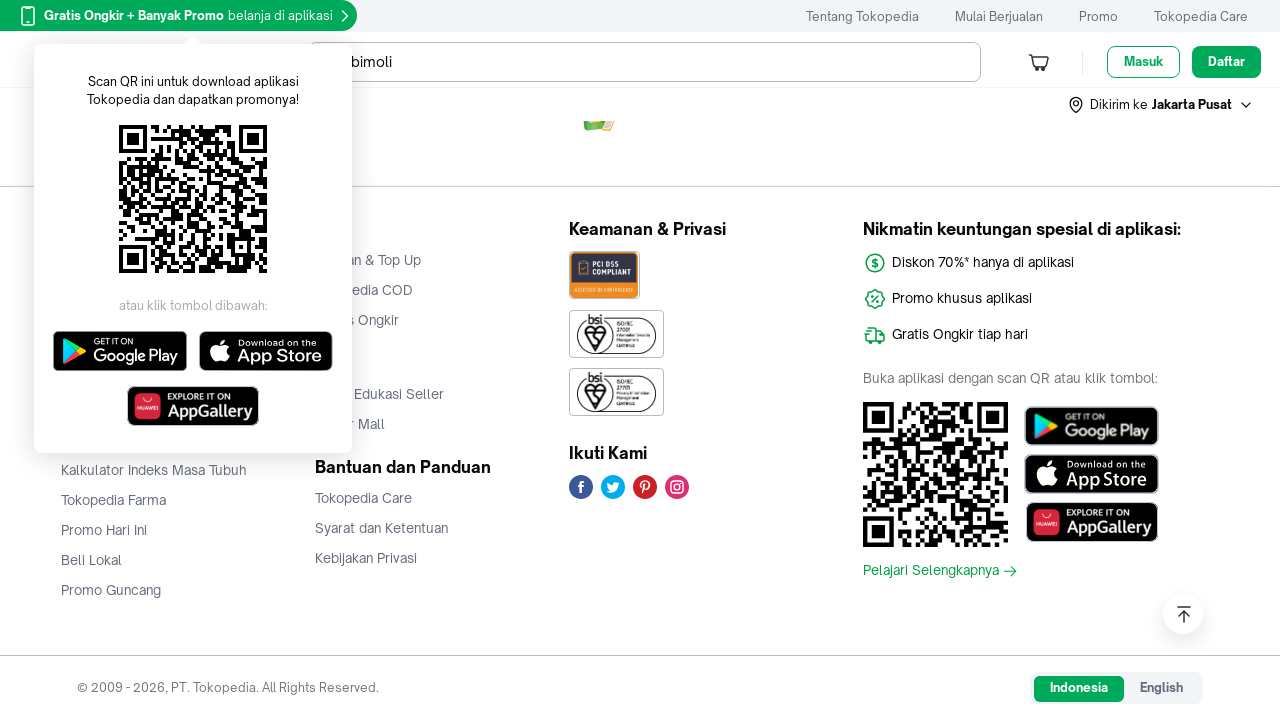

Waited 1 second for products to load at scroll position 5600px
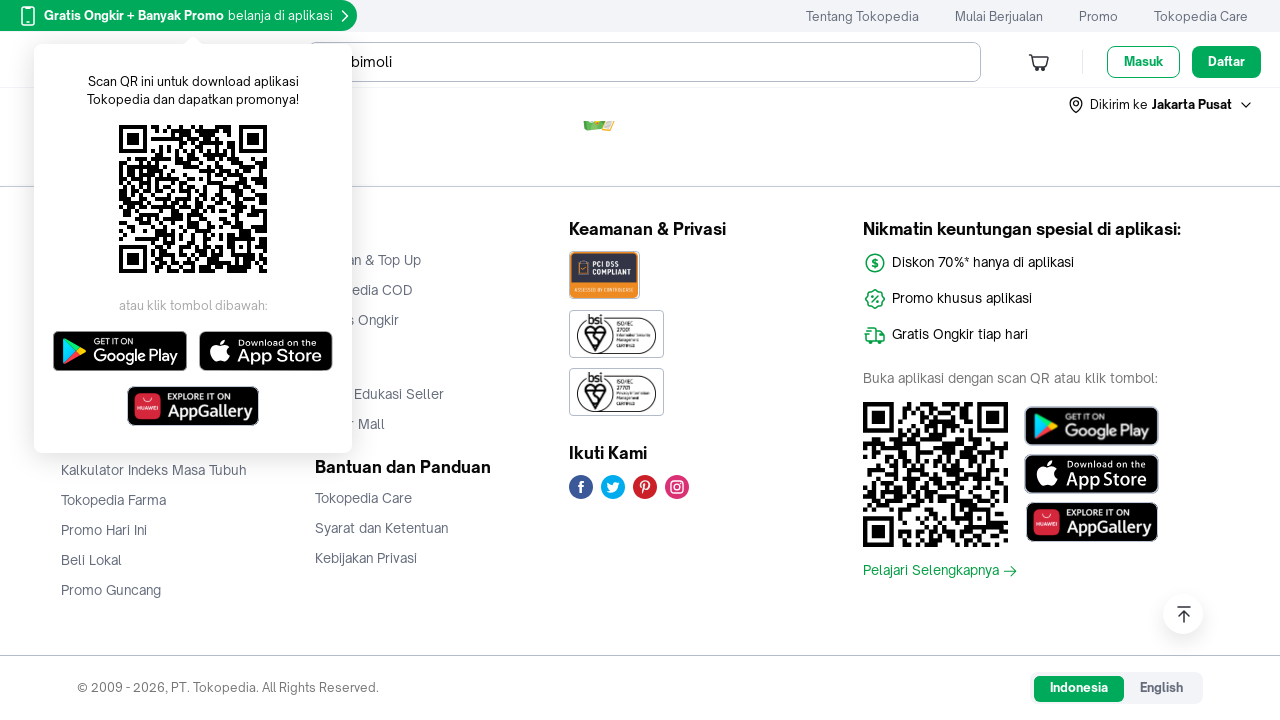

Scrolled to position 6300px to load more products
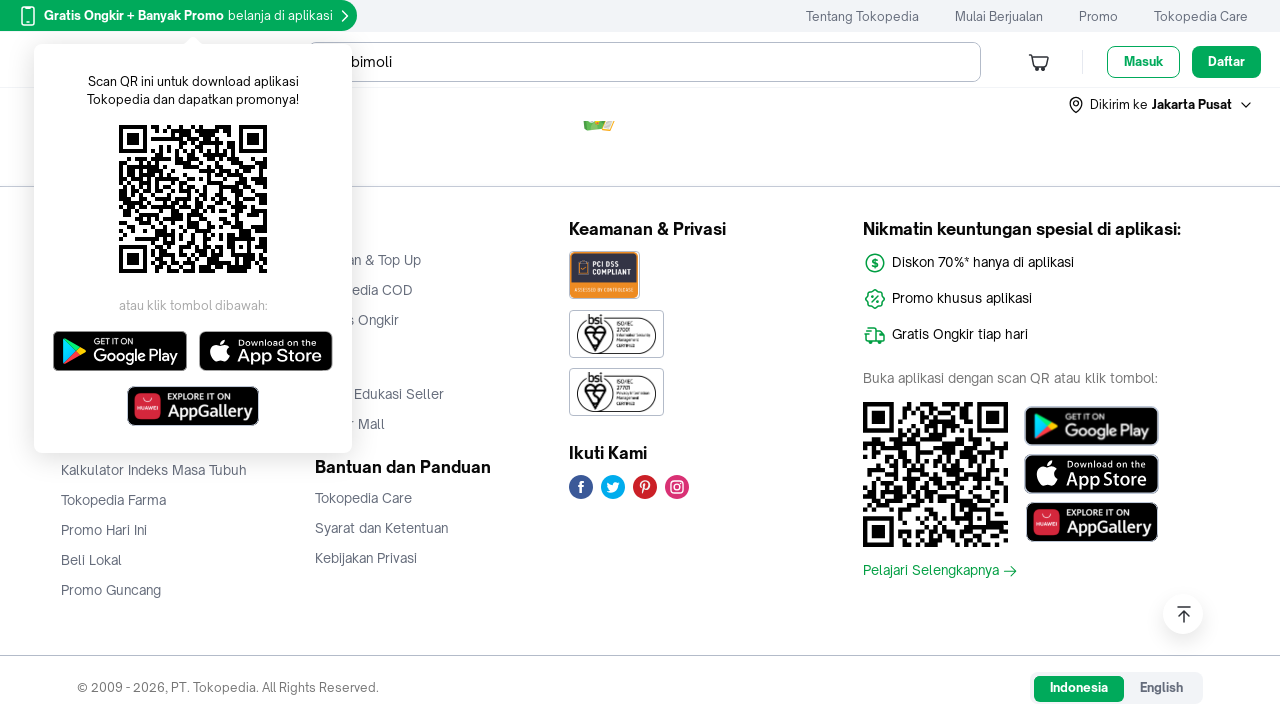

Waited 1 second for products to load at scroll position 6300px
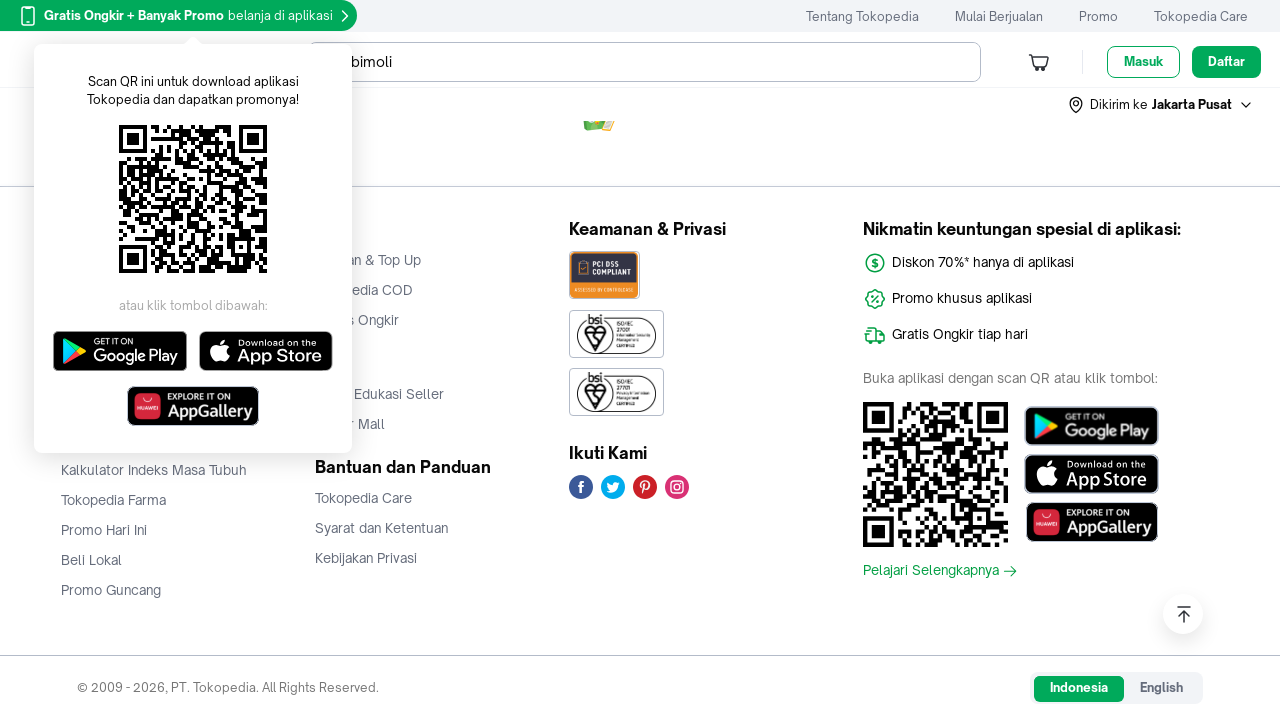

Product cards loaded and visible after scrolling
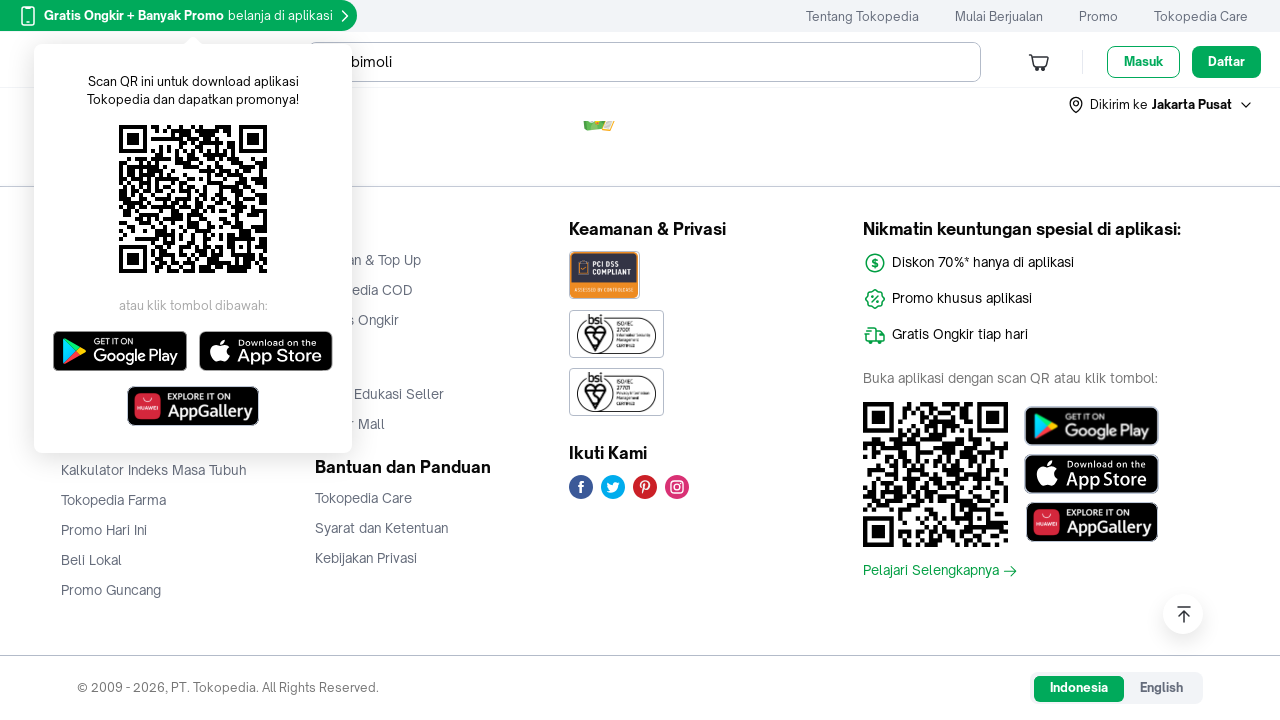

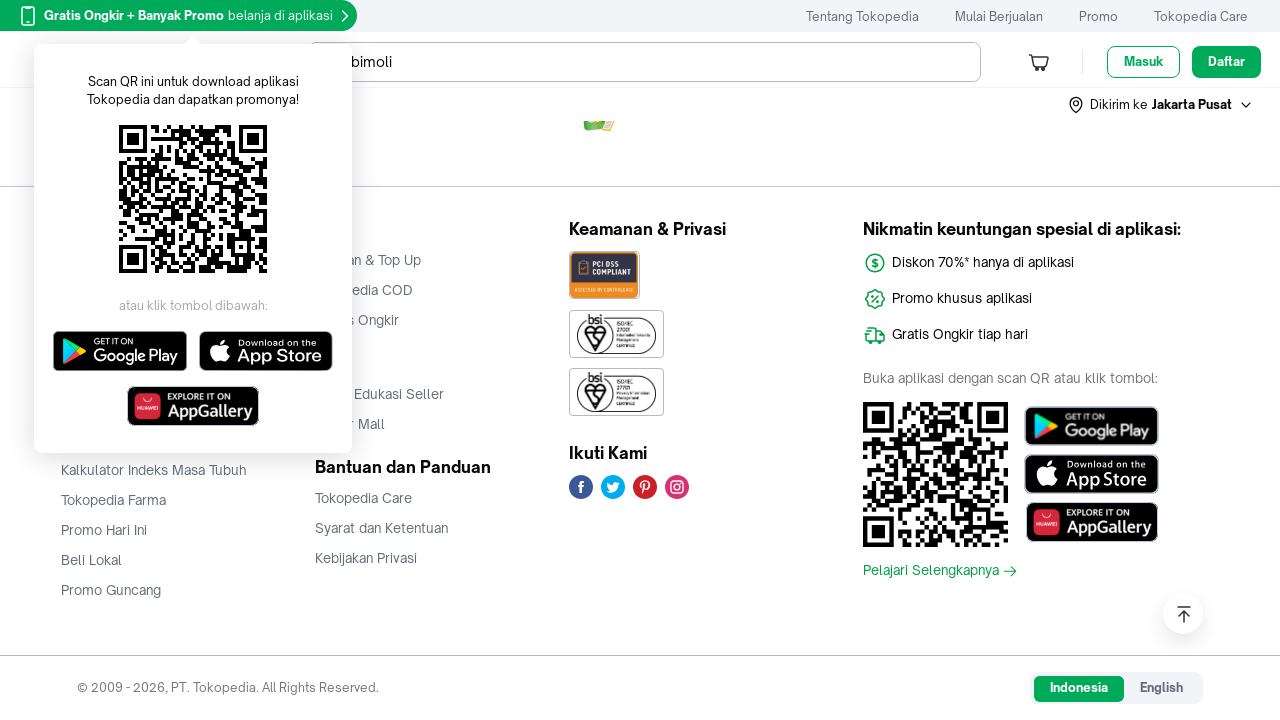